Tests a registration form by filling out all fields (first name, last name, username, email, password, phone, gender, birthday, department, job title, programming language) and verifying successful registration message is displayed.

Starting URL: https://practice.cydeo.com/registration_form

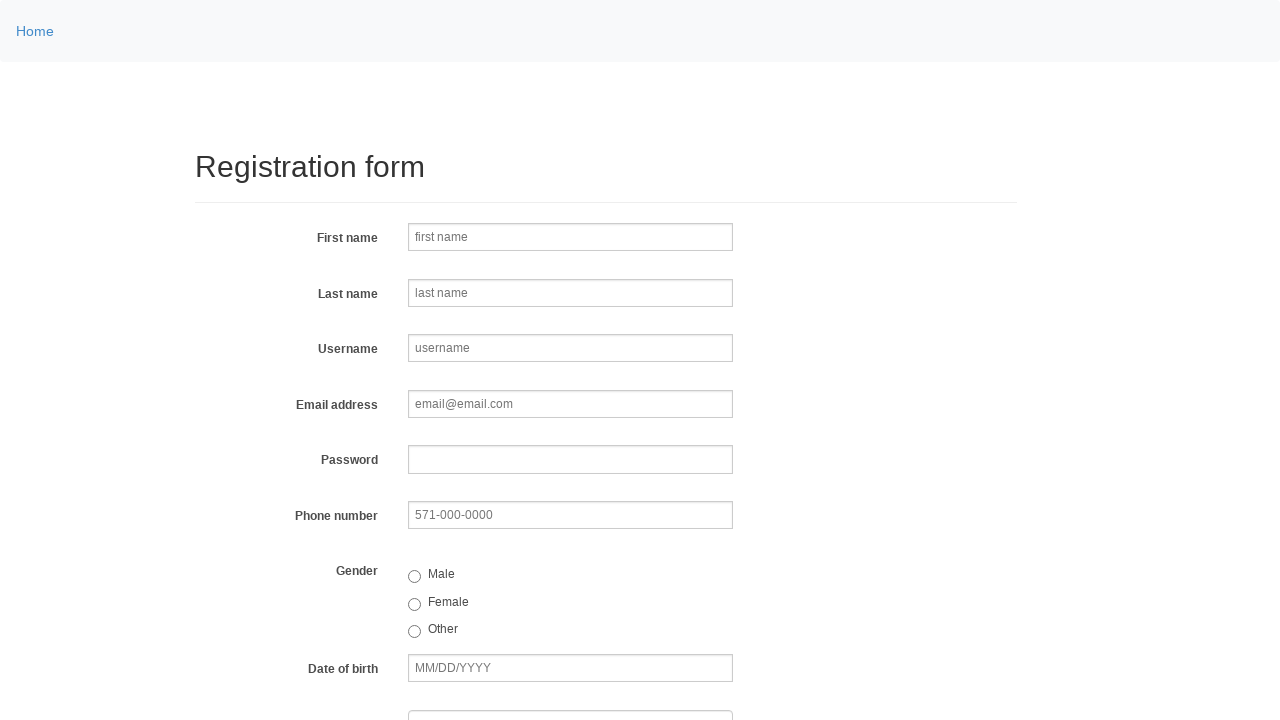

Filled first name field with 'Michael' on input[name='firstname']
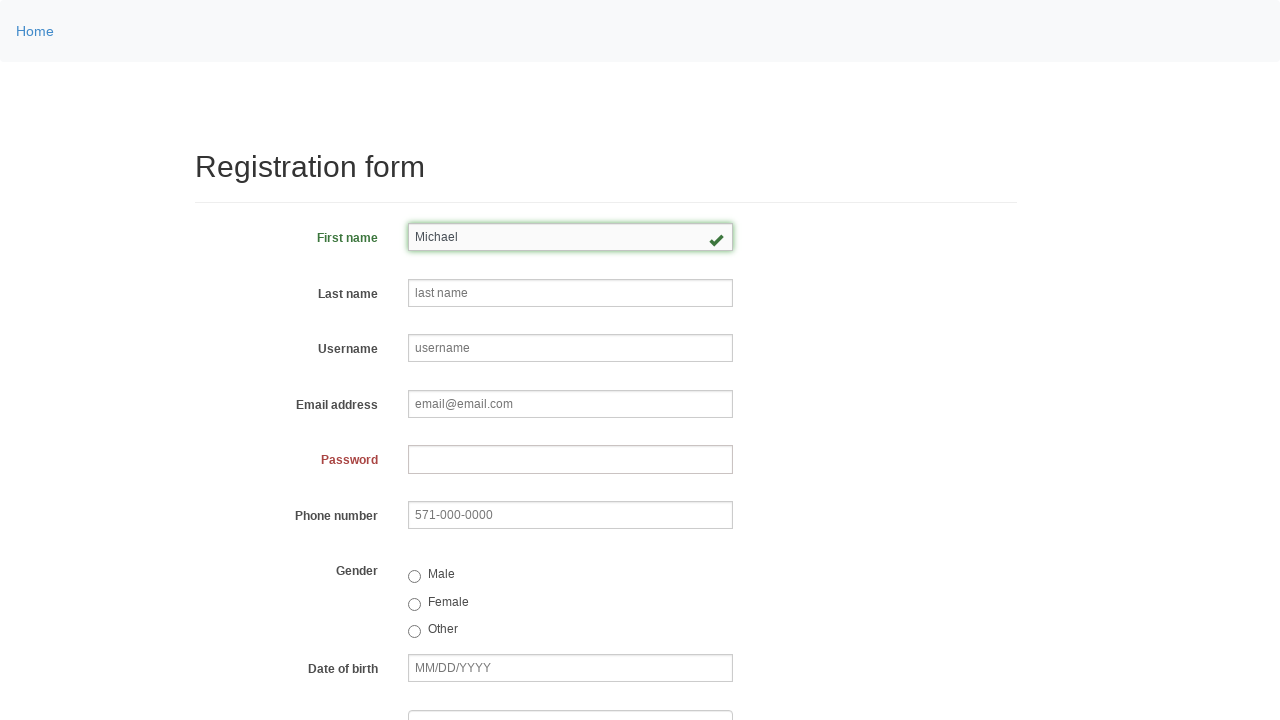

Filled last name field with 'Johnson' on input[name='lastname']
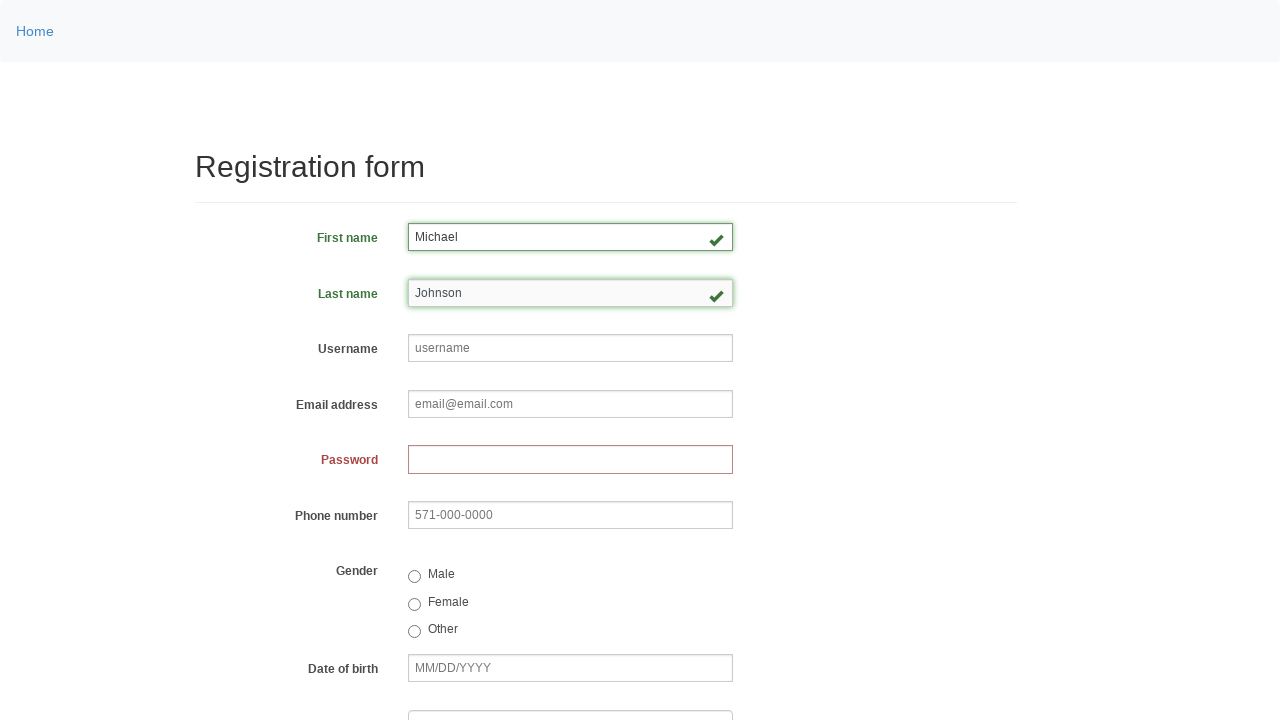

Filled username field with 'ichaelohnson4813' on input[name='username']
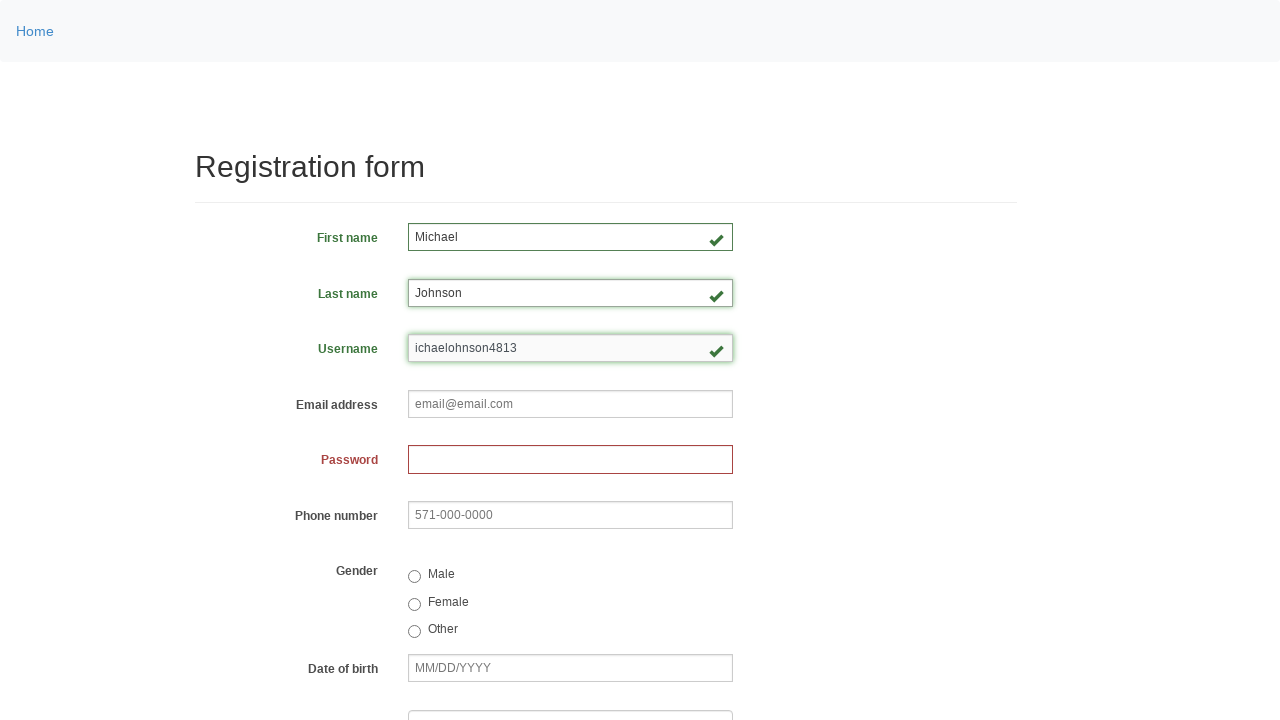

Filled email field with 'ichaelohnson4813@email.com' on input[name='email']
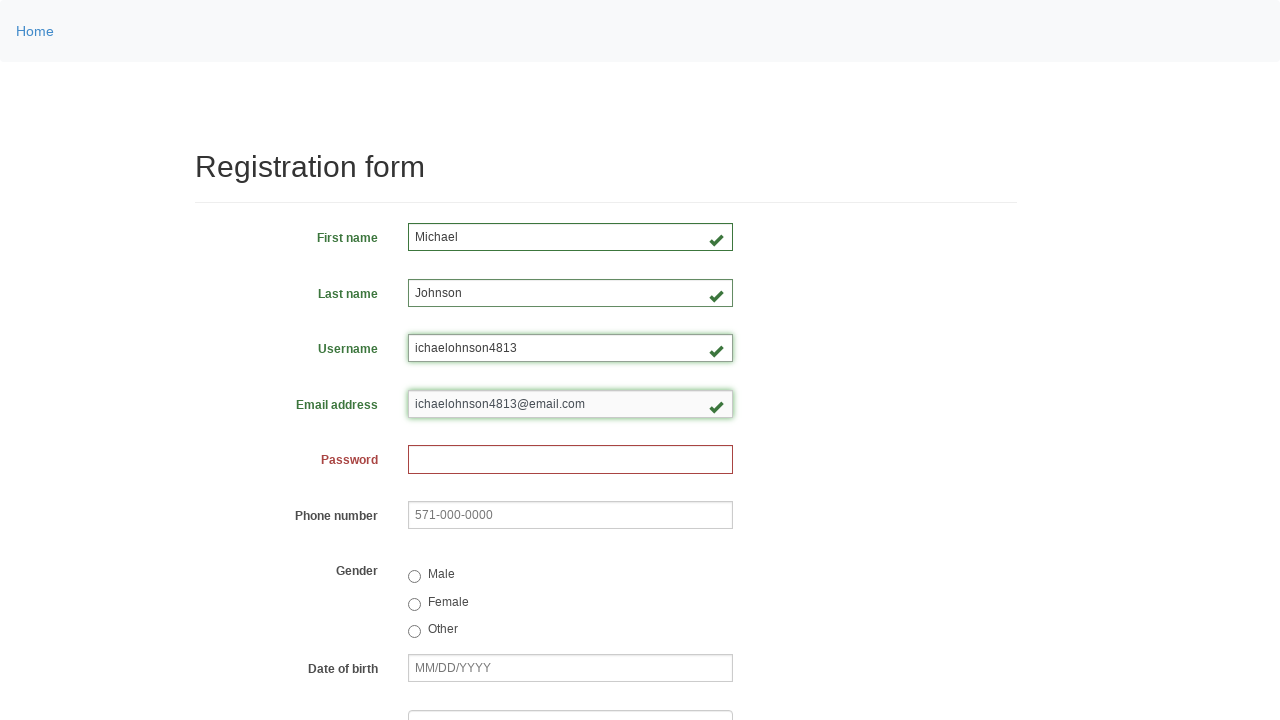

Filled password field with secure password on input[name='password']
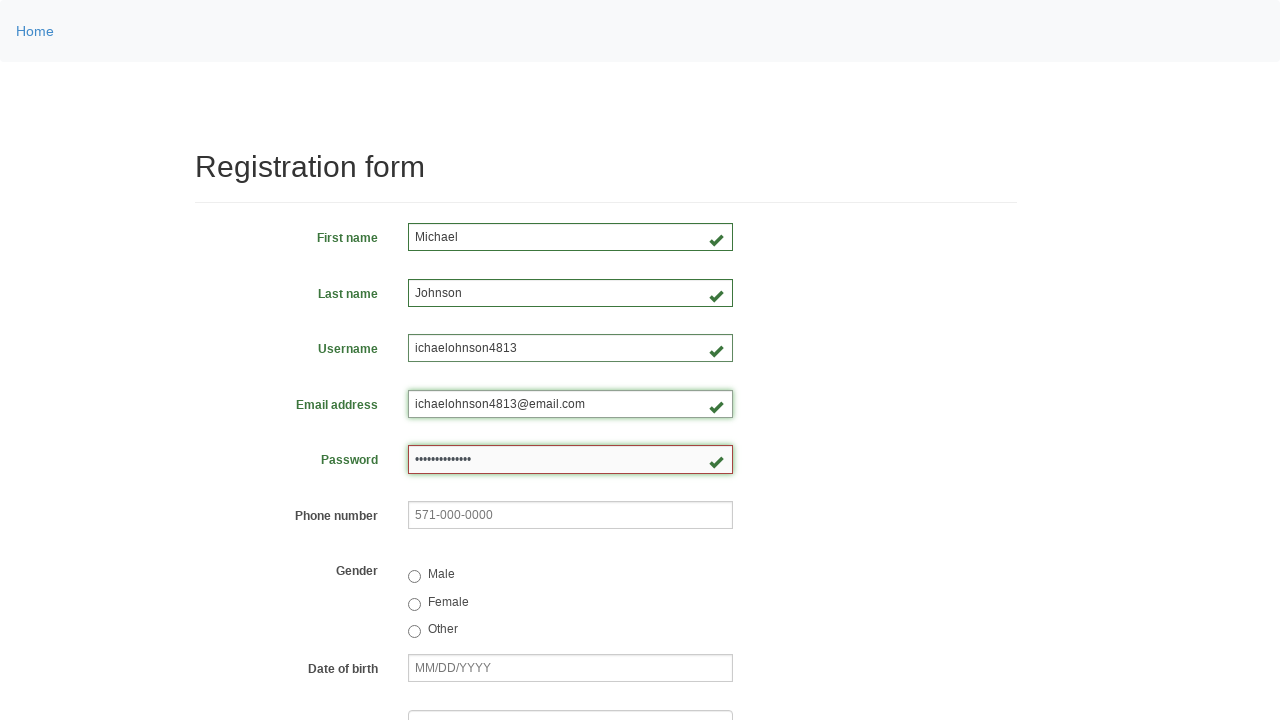

Filled phone number field with '168-474-4787' on input[name='phone']
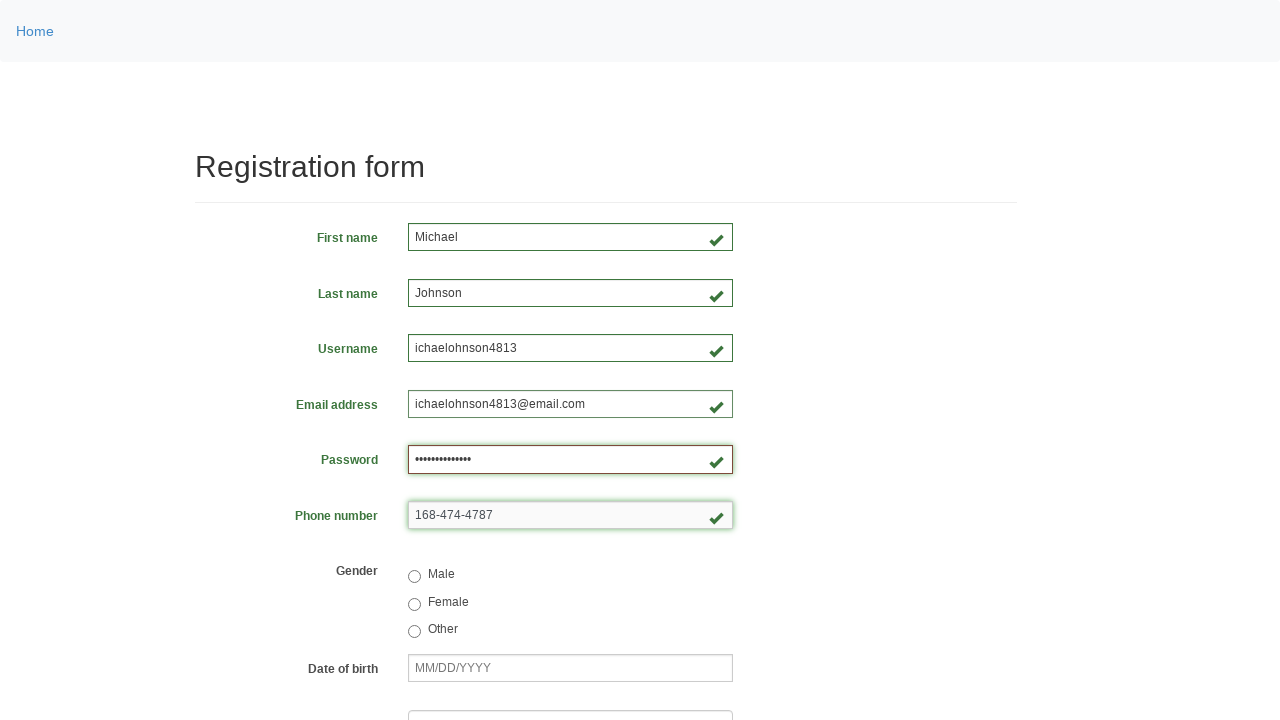

Selected 'Male' gender radio button at (414, 577) on input[value='male']
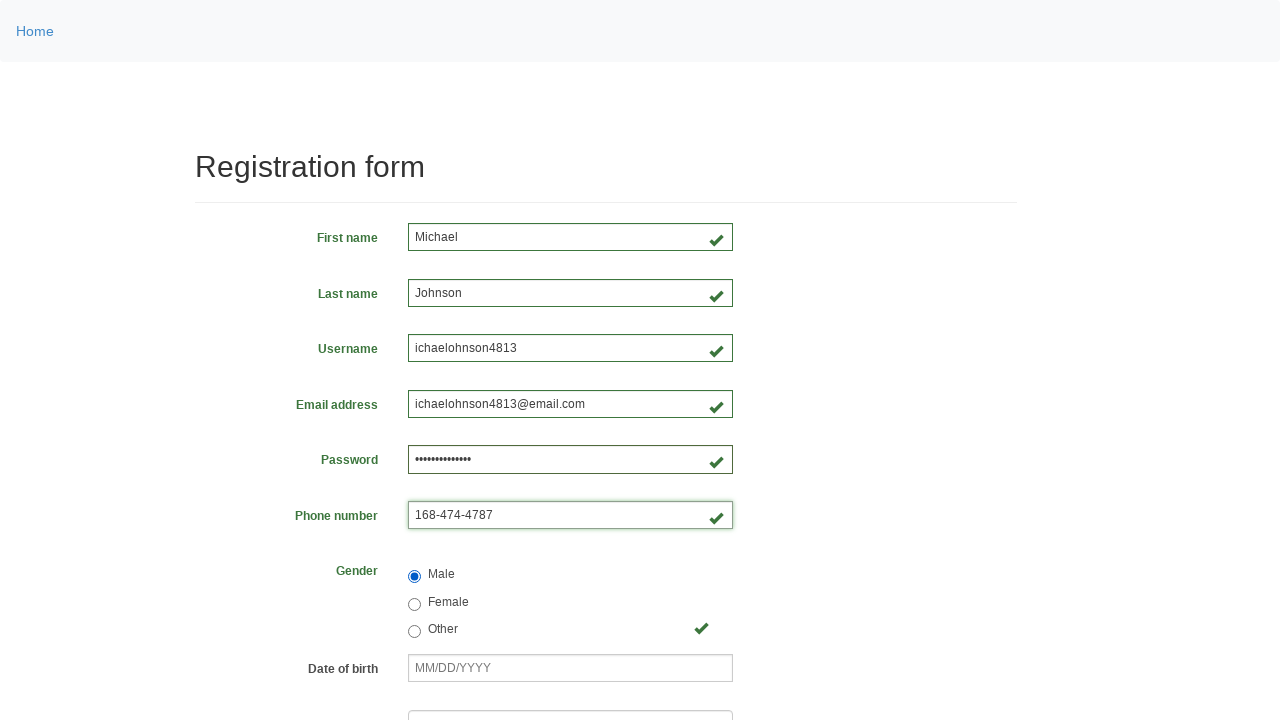

Filled birthday field with '5/26/1956' on input[name='birthday']
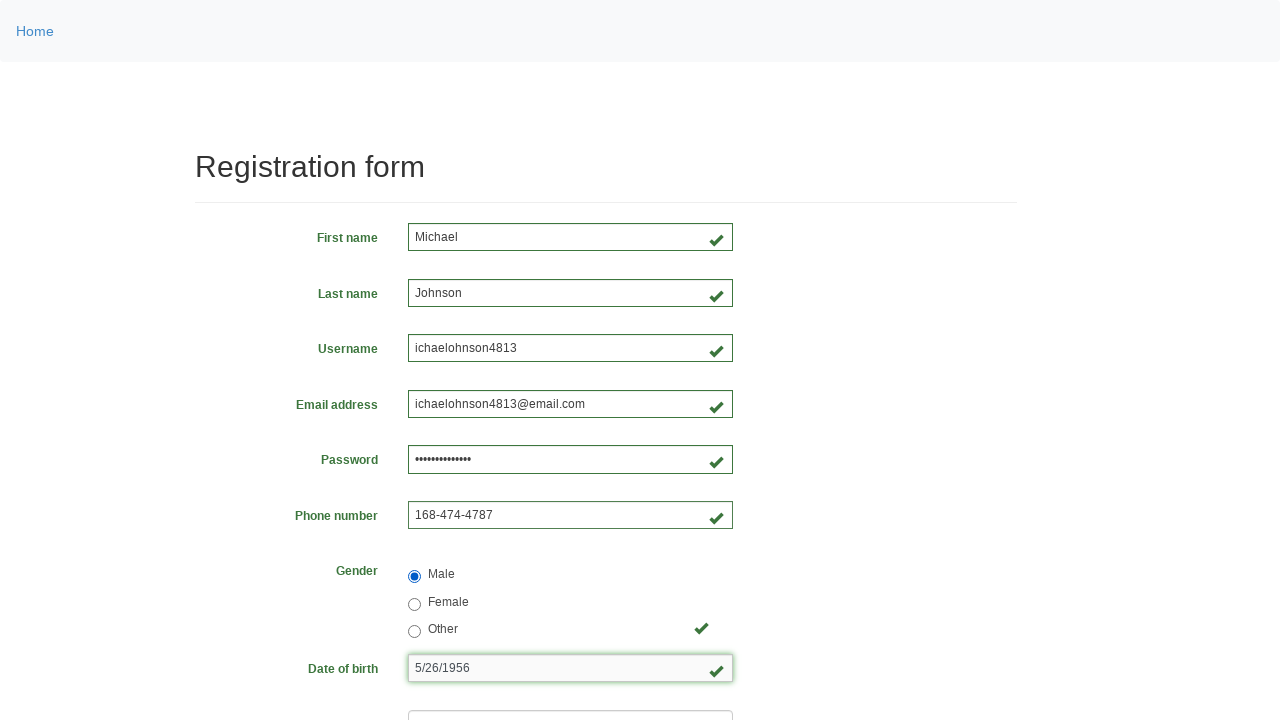

Selected department from dropdown at index 3 on select[name='department']
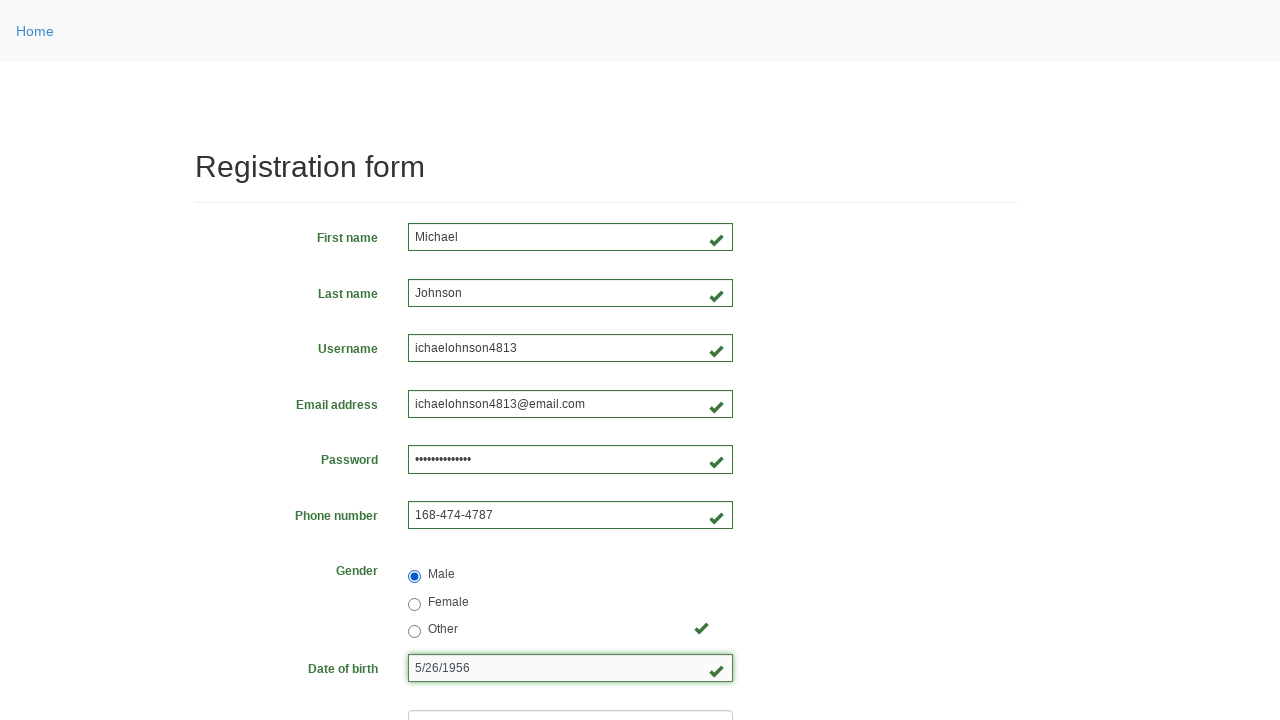

Selected job title from dropdown at index 2 on select[name='job_title']
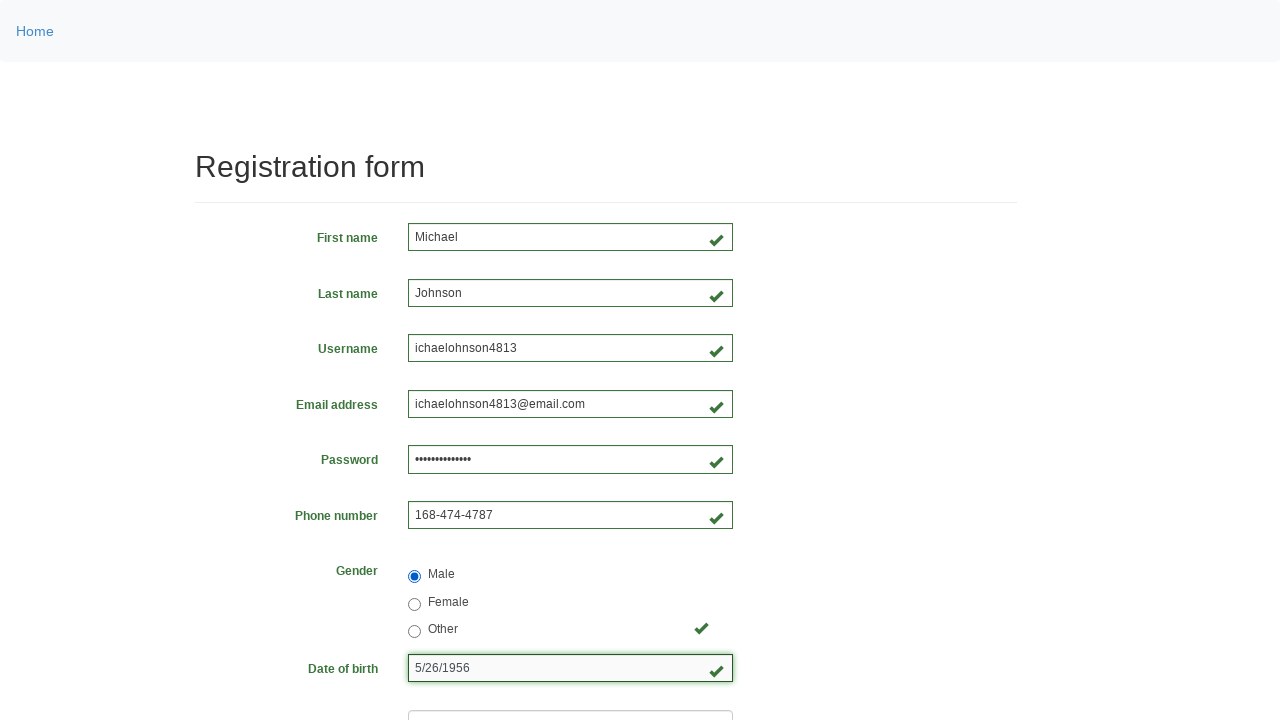

Selected Java programming language checkbox at (465, 468) on input[value='java']
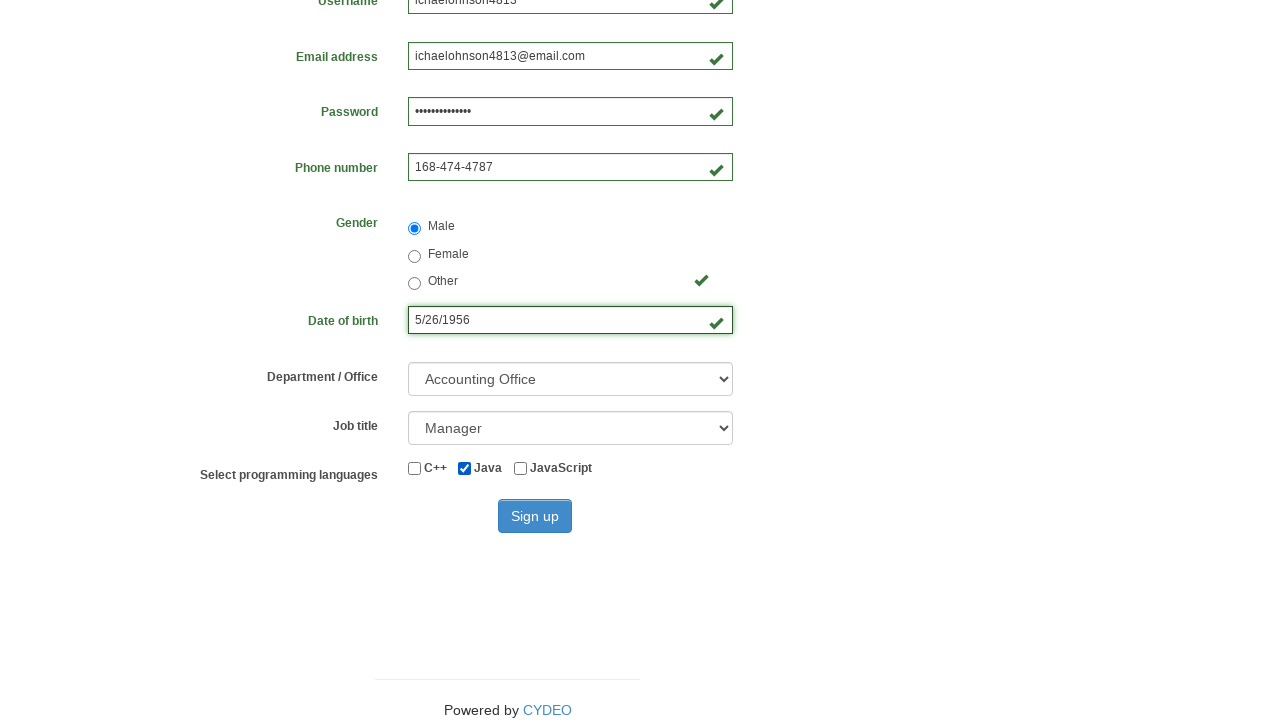

Clicked sign up button at (535, 516) on button#wooden_spoon
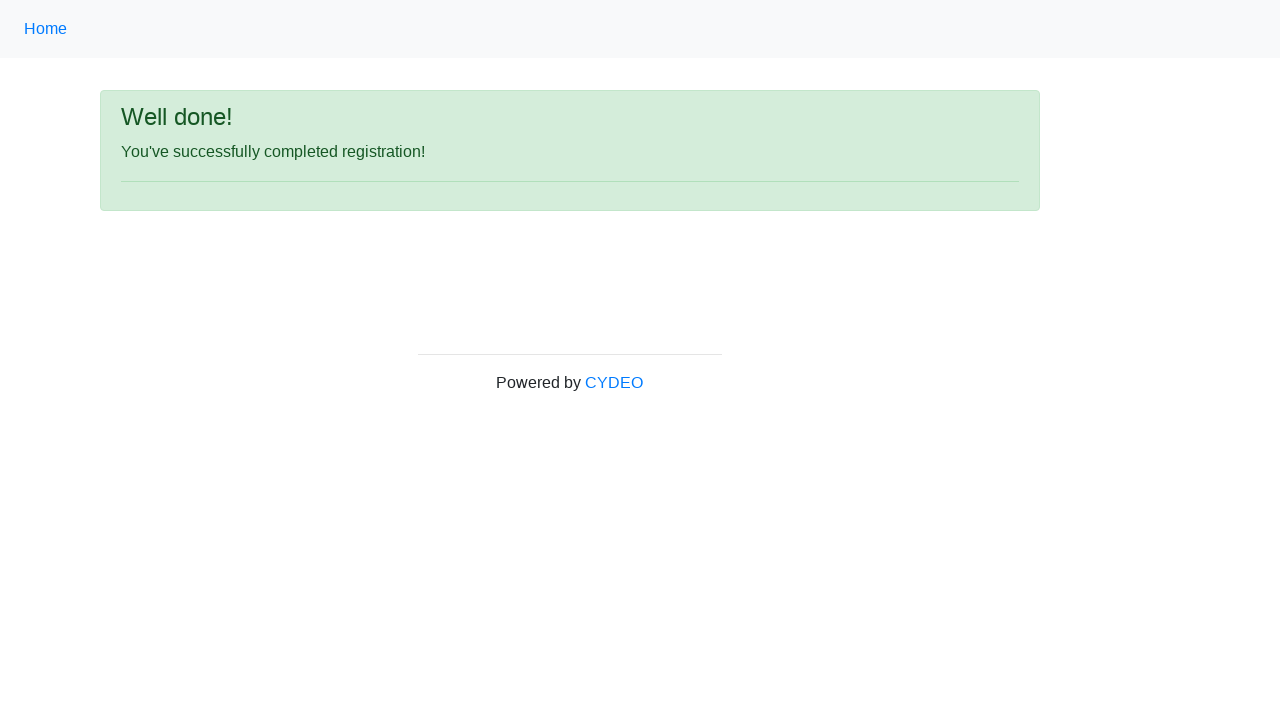

Waited for success message paragraph to load
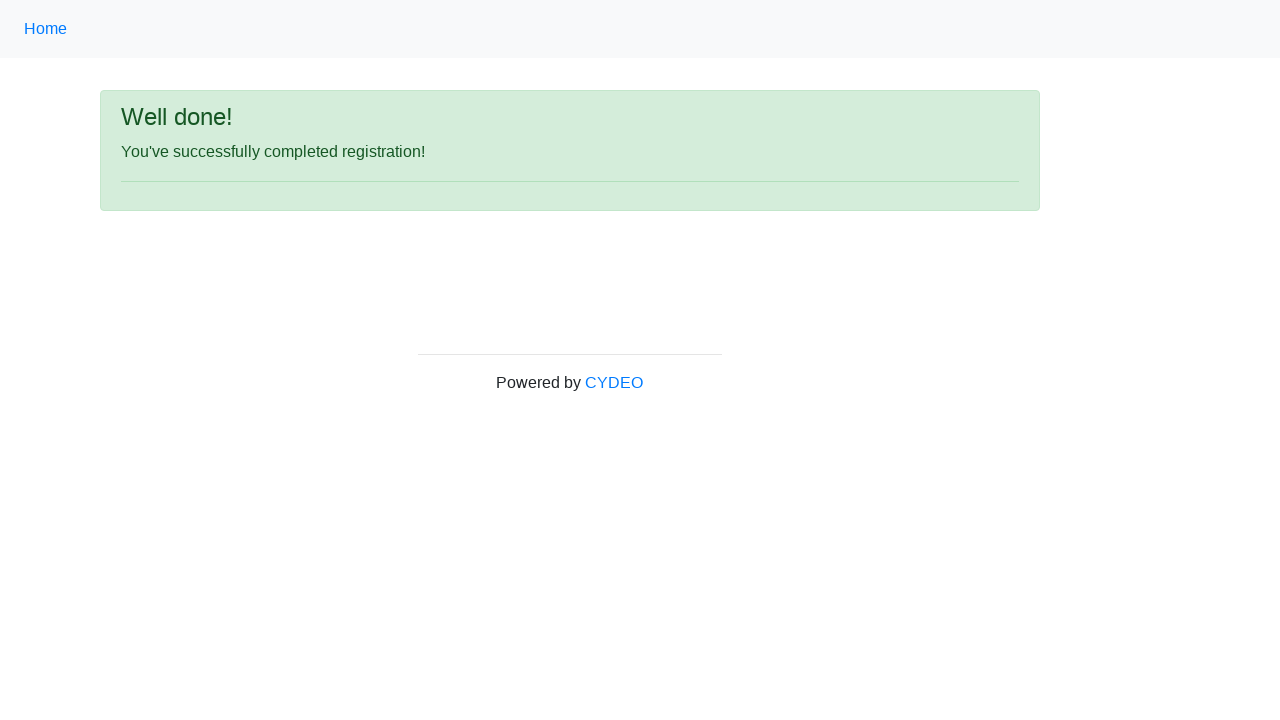

Verified success message is visible on page
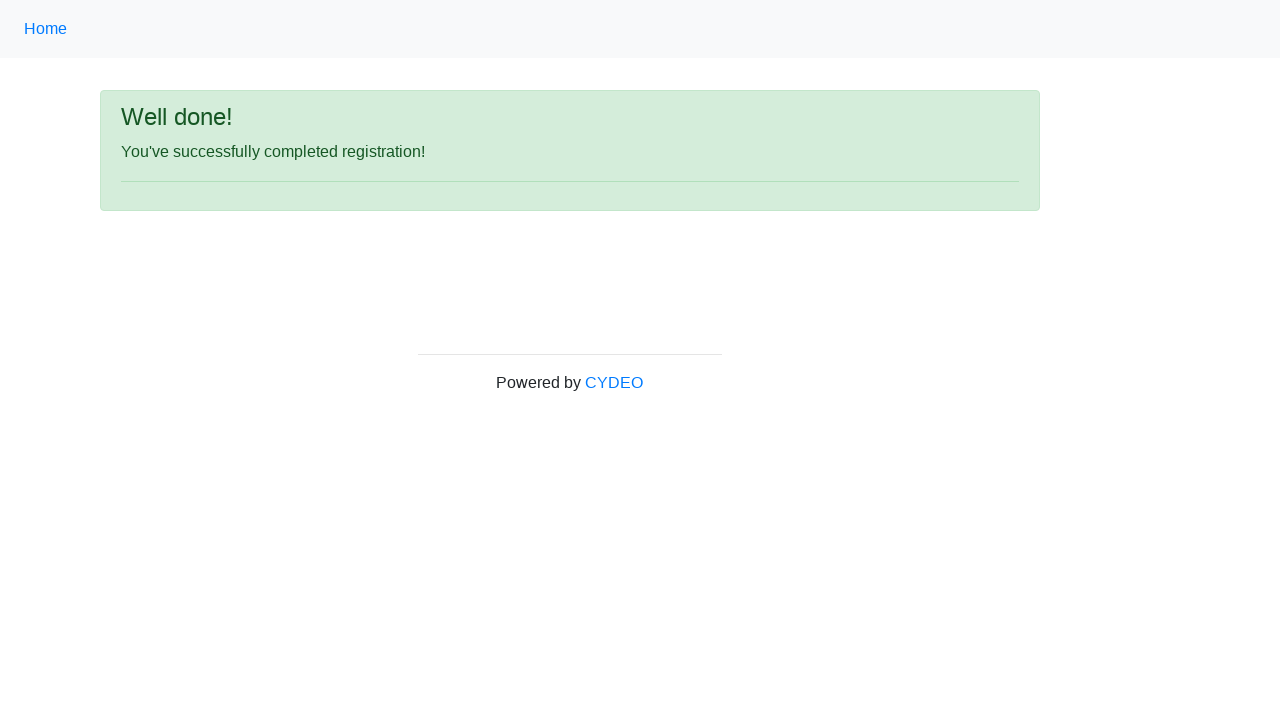

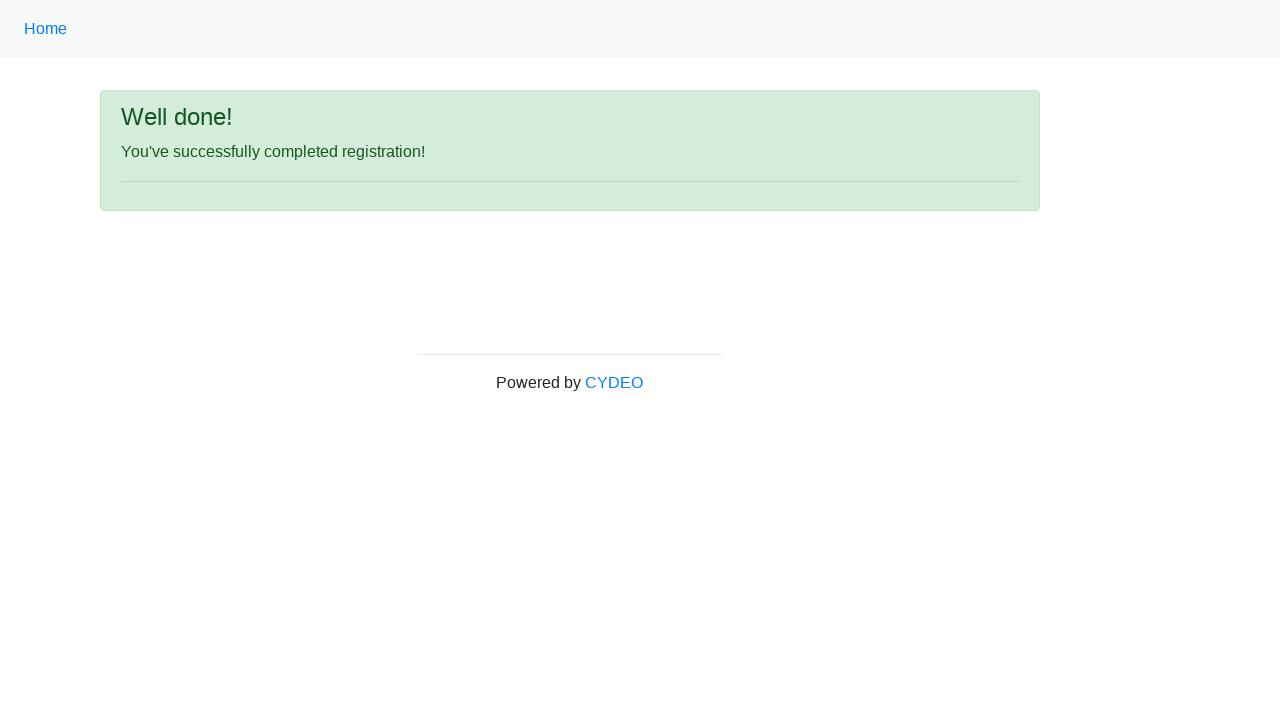